Tests job board search and application workflow by searching for jobs with a keyword, selecting the first result, and clicking the apply button

Starting URL: https://alchemy.hguy.co/jobs/

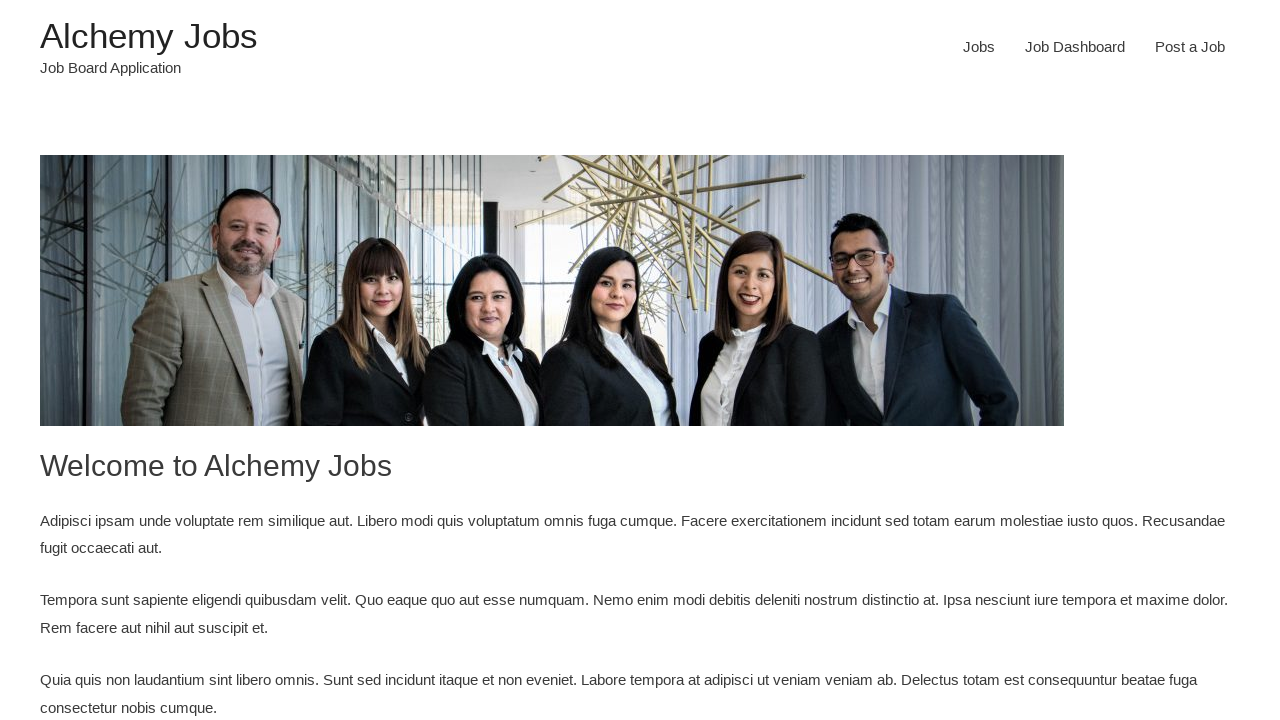

Clicked on jobs tab at (979, 47) on #menu-item-24
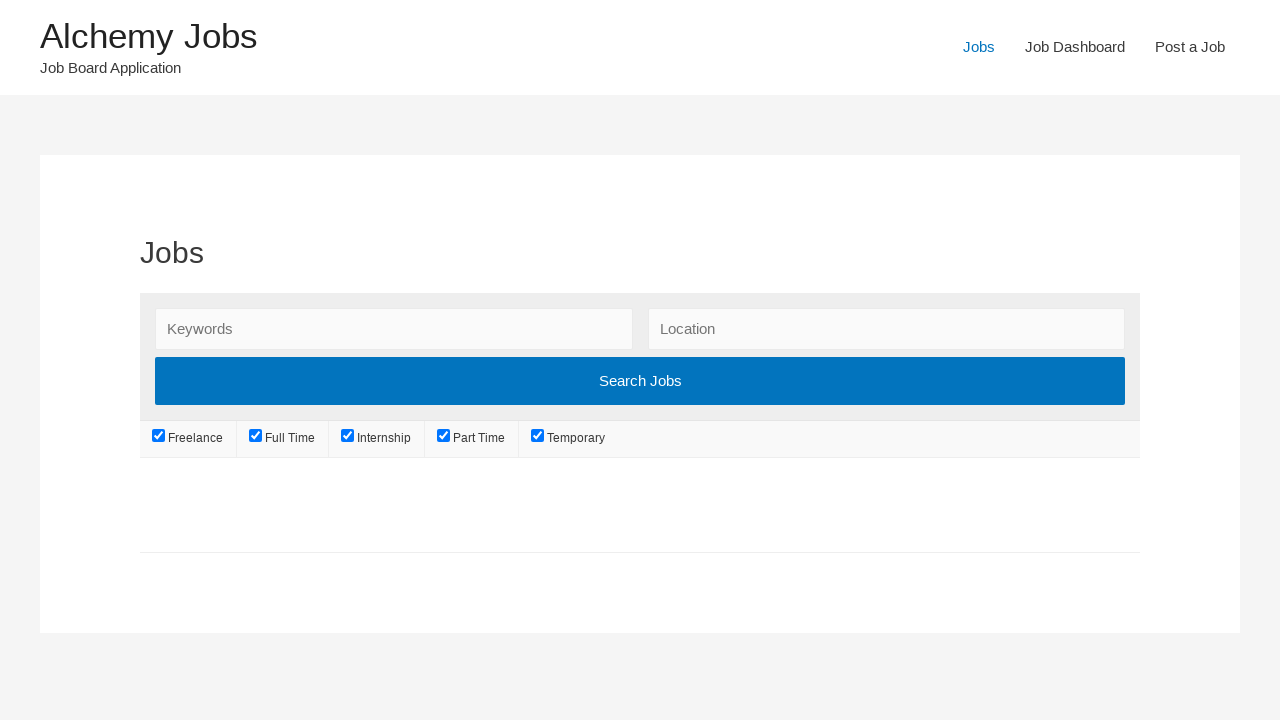

Entered 'Automation' as job search keyword on #search_keywords
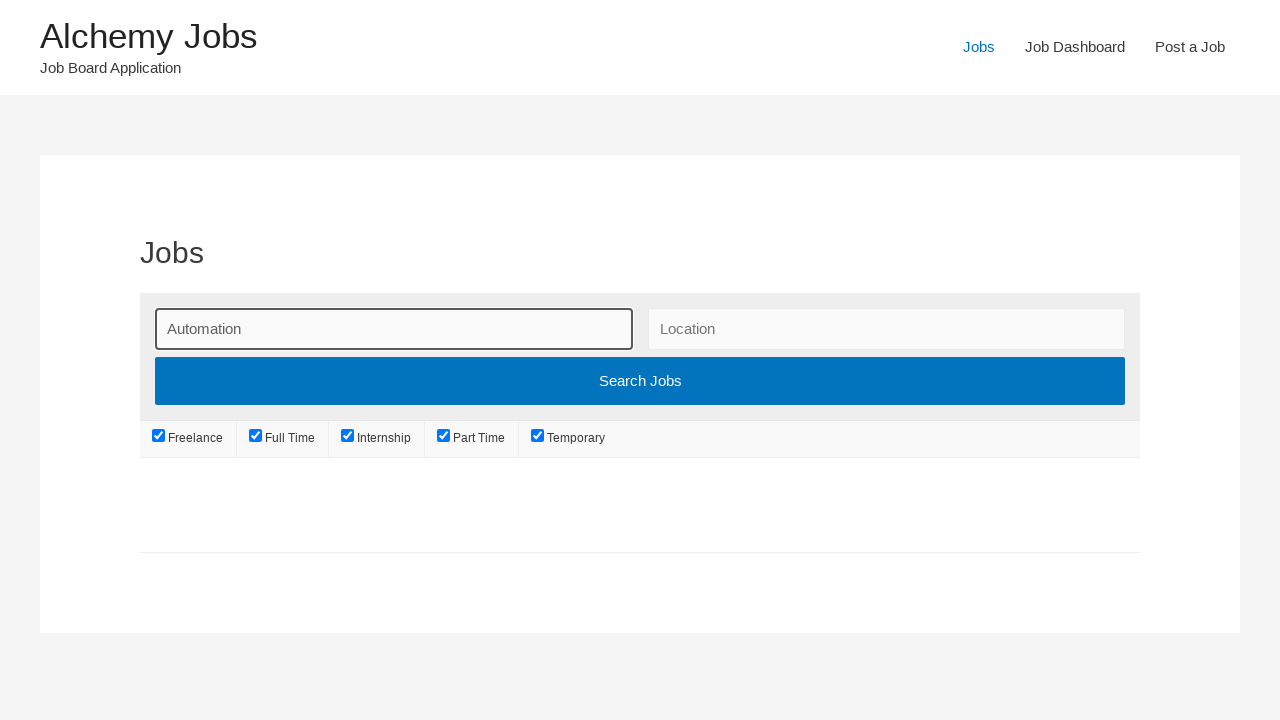

Clicked Search Jobs button at (640, 381) on input[value='Search Jobs']
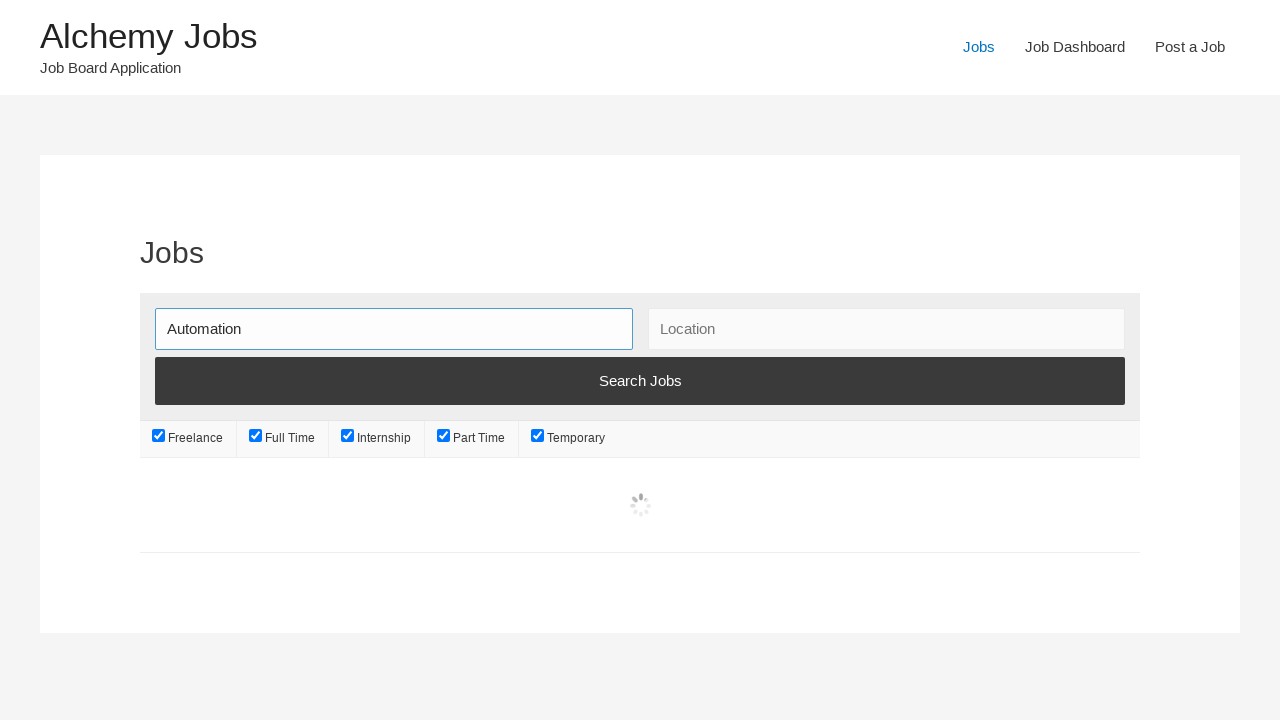

Job search results loaded
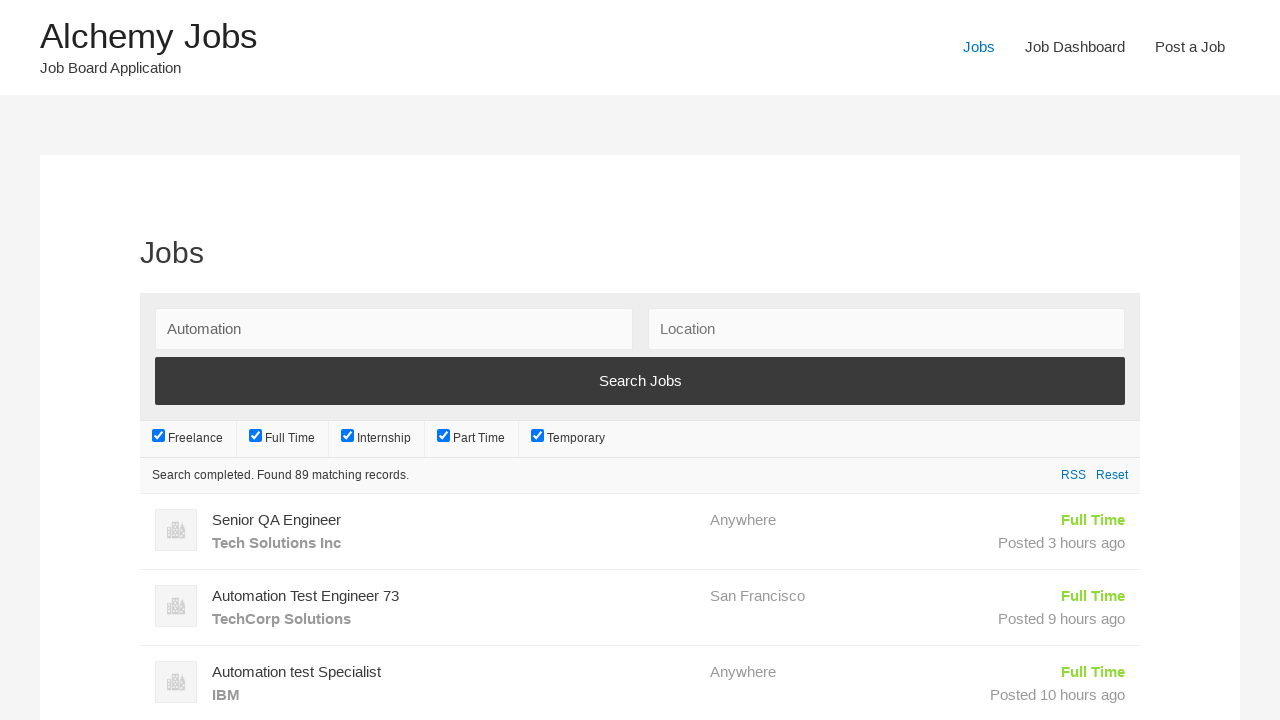

Clicked on first job listing at (454, 520) on h3
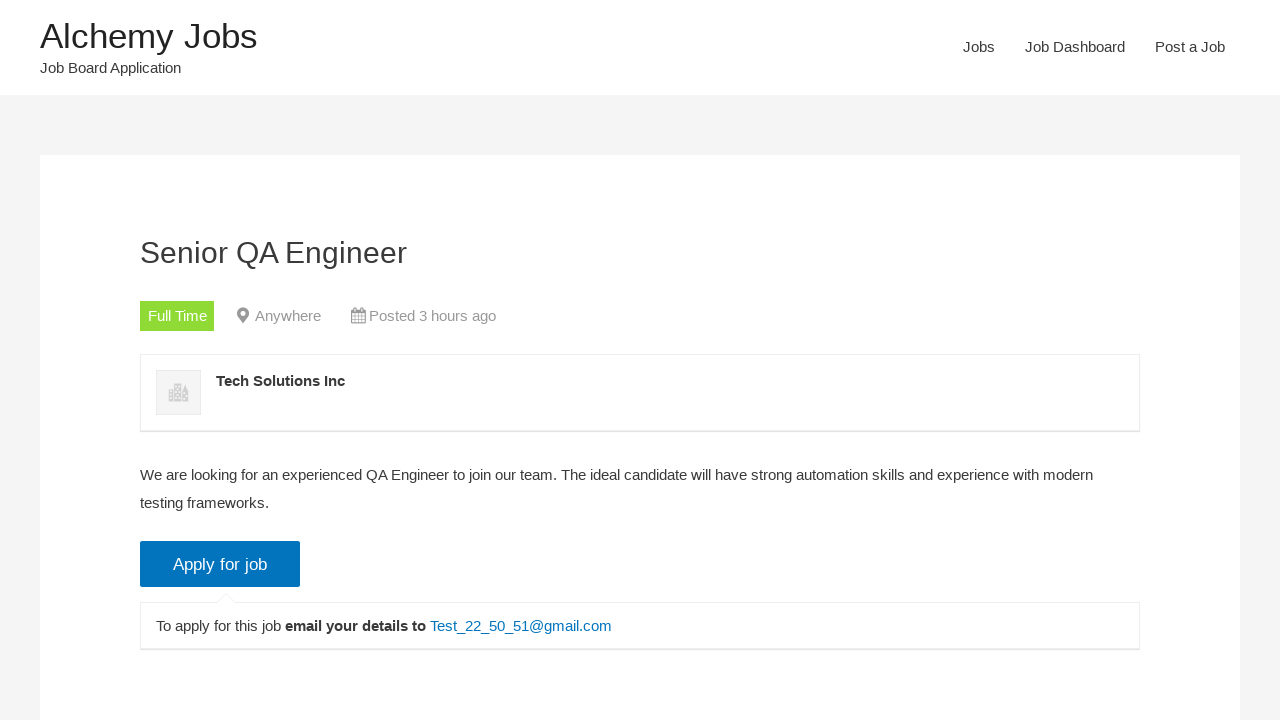

Apply for job button loaded
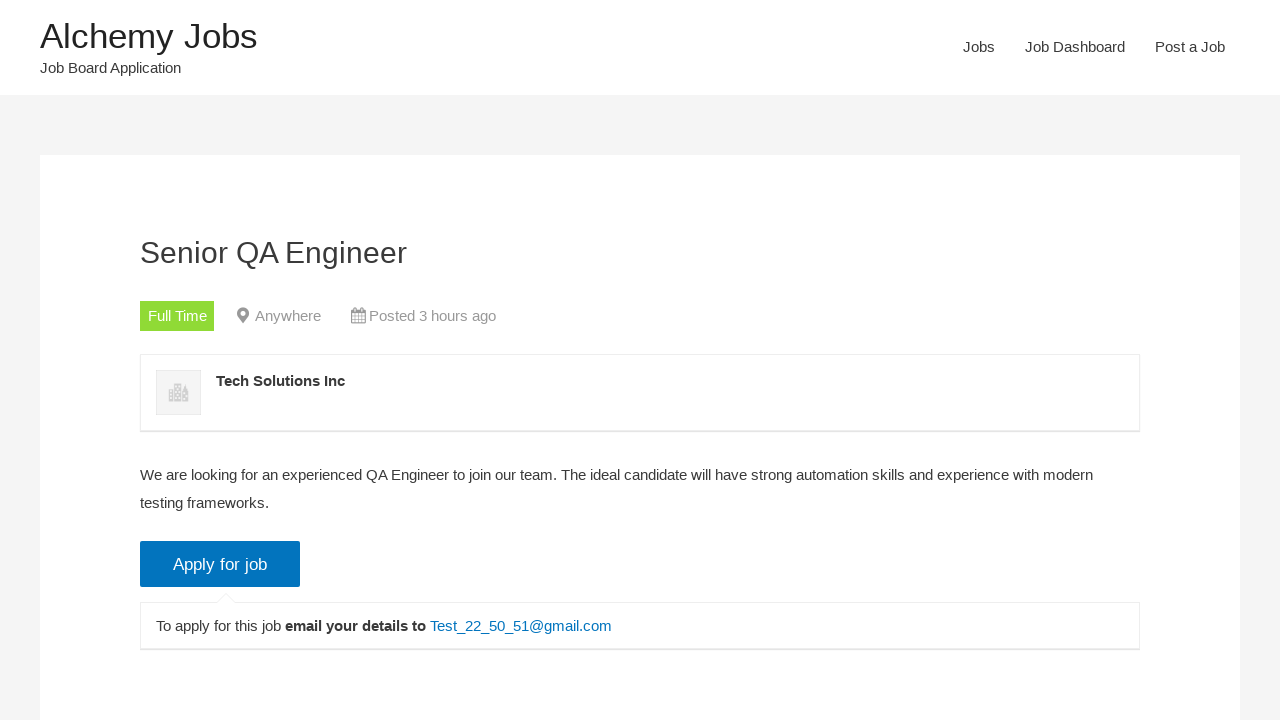

Clicked Apply for job button at (220, 564) on input[value='Apply for job']
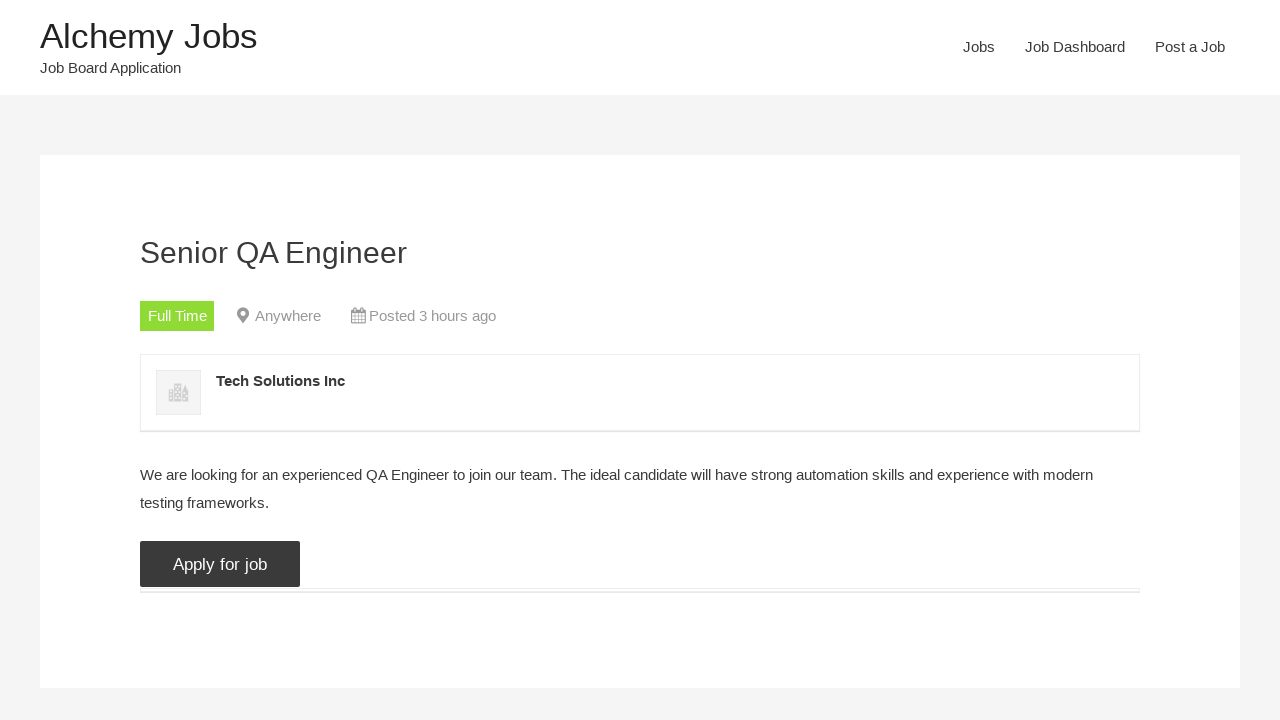

Job application email field is now visible
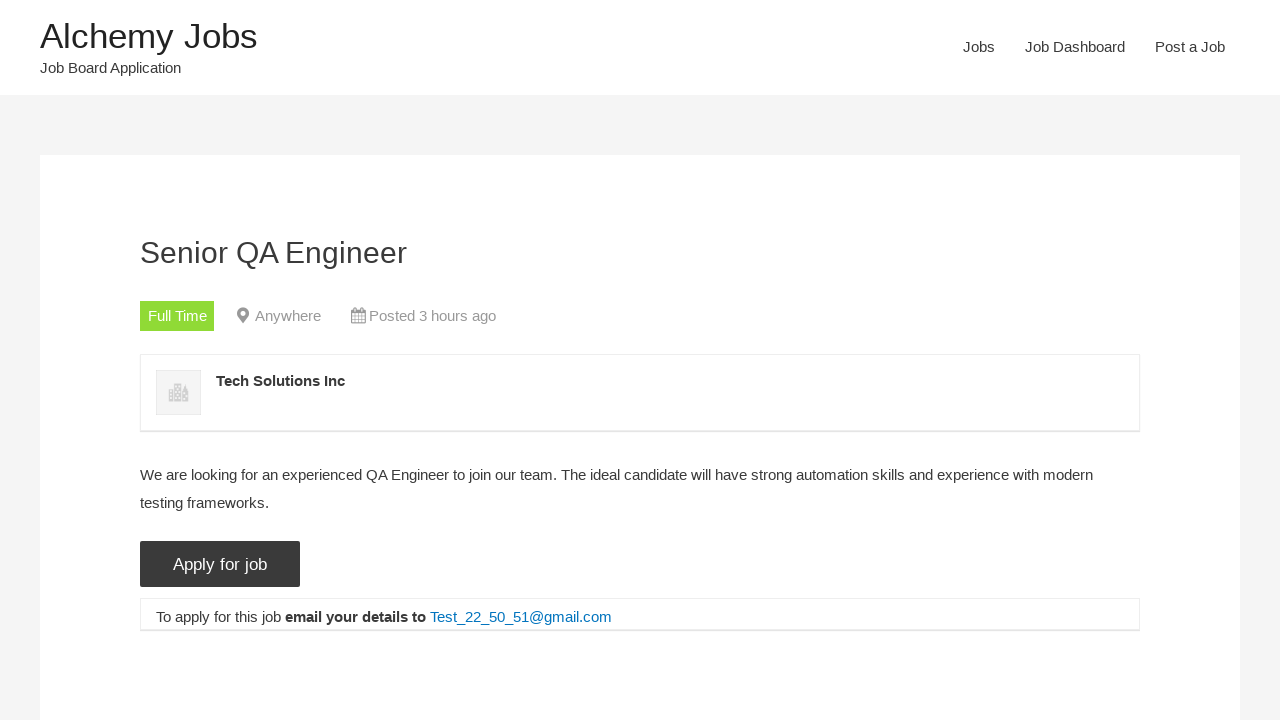

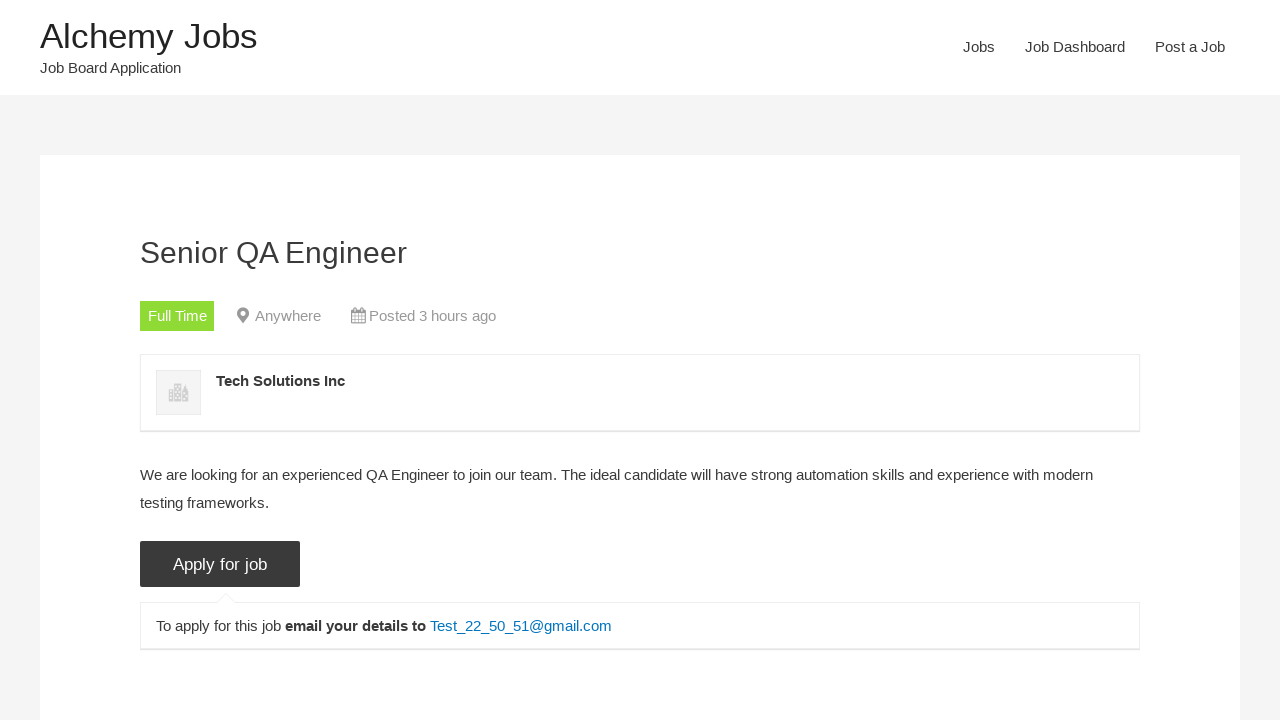